Fills out a comprehensive registration form including personal details, hobbies, language preferences, skills, date of birth, and password fields

Starting URL: http://demo.automationtesting.in/Index.html

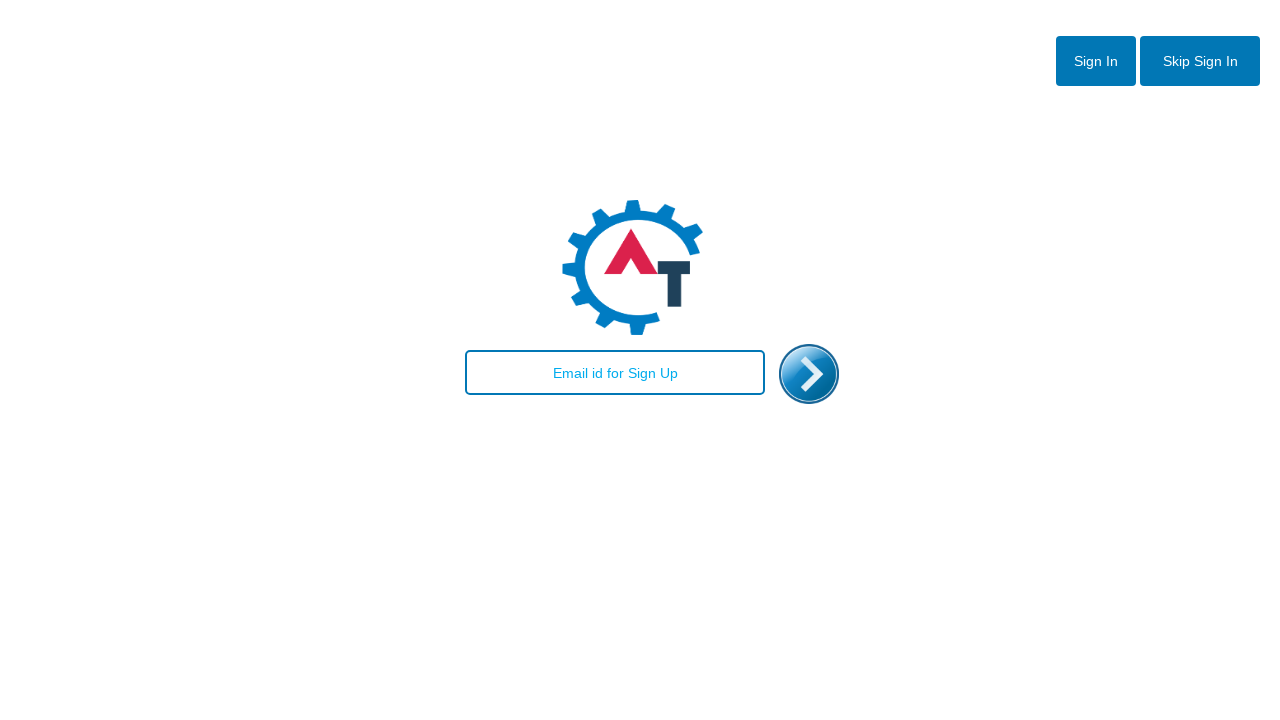

Clicked Register button to navigate to registration form at (1200, 61) on button#btn2
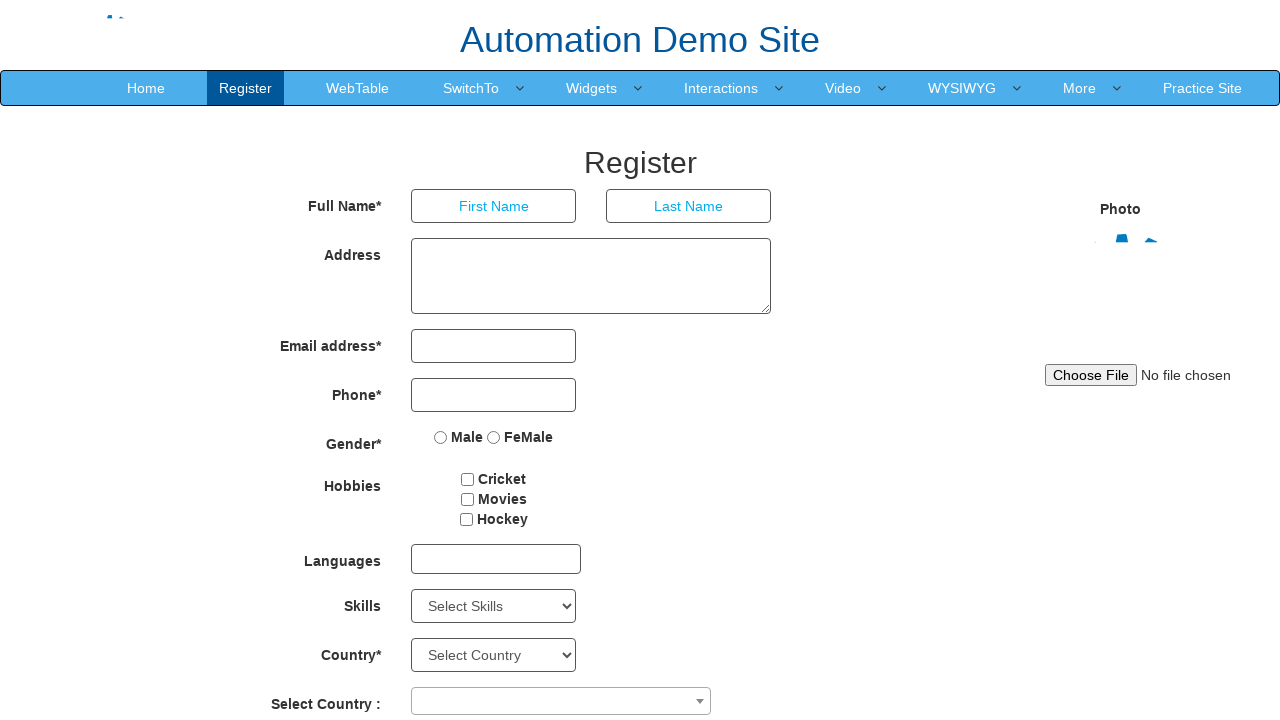

Filled First Name field with 'John' on input[placeholder='First Name']
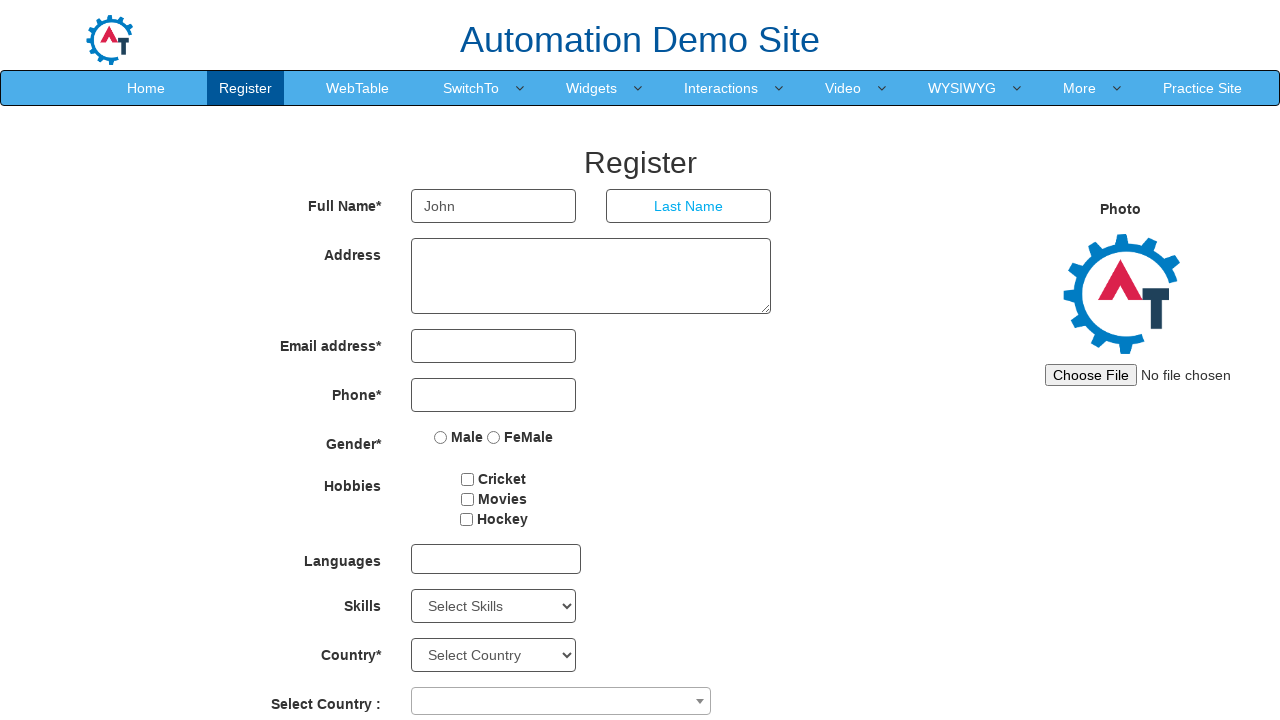

Filled Last Name field with 'Smith' on input[placeholder='Last Name']
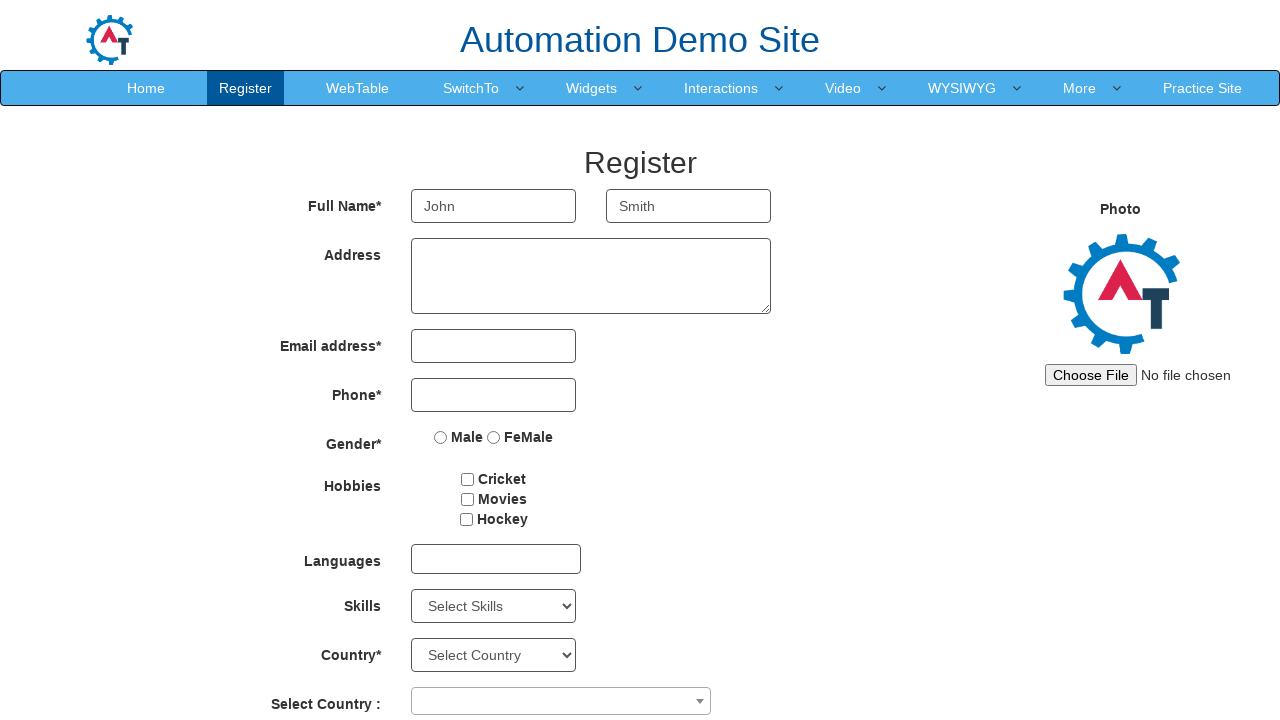

Filled Address field with '123 Test Street, Test City - 12345' on textarea[rows='3']
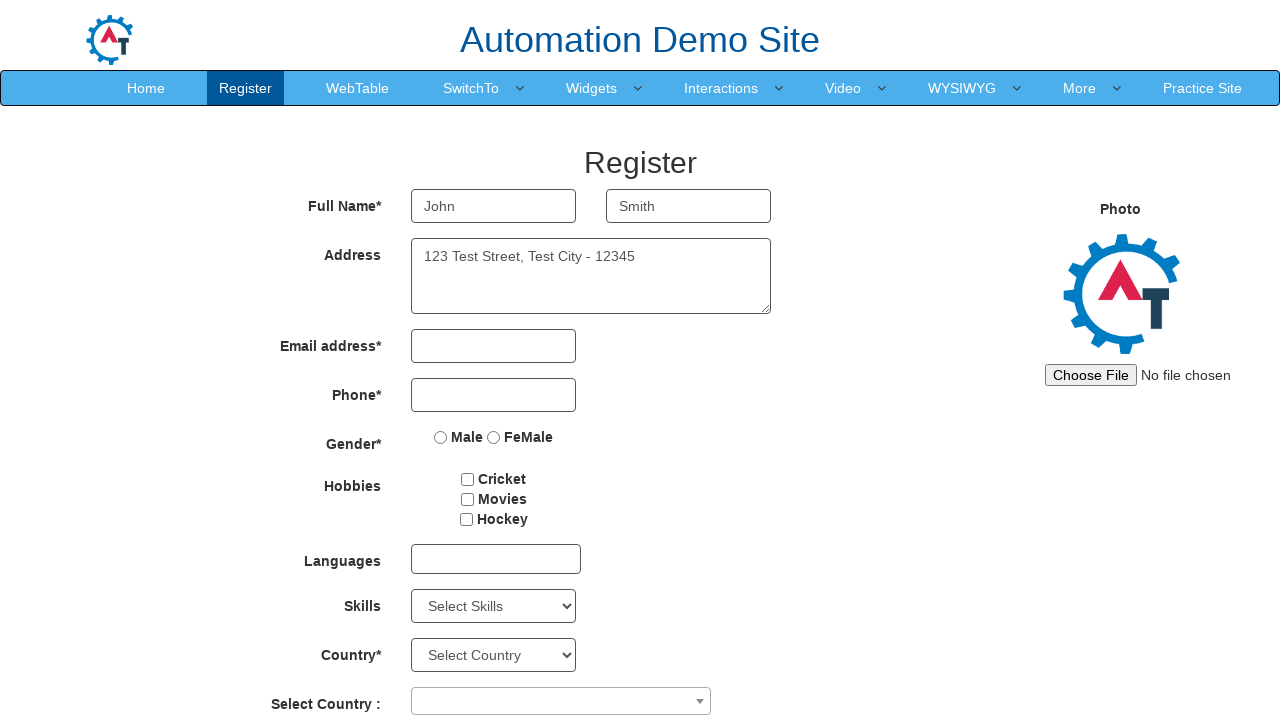

Filled Email field with 'testuser2024@example.com' on input[type='email']
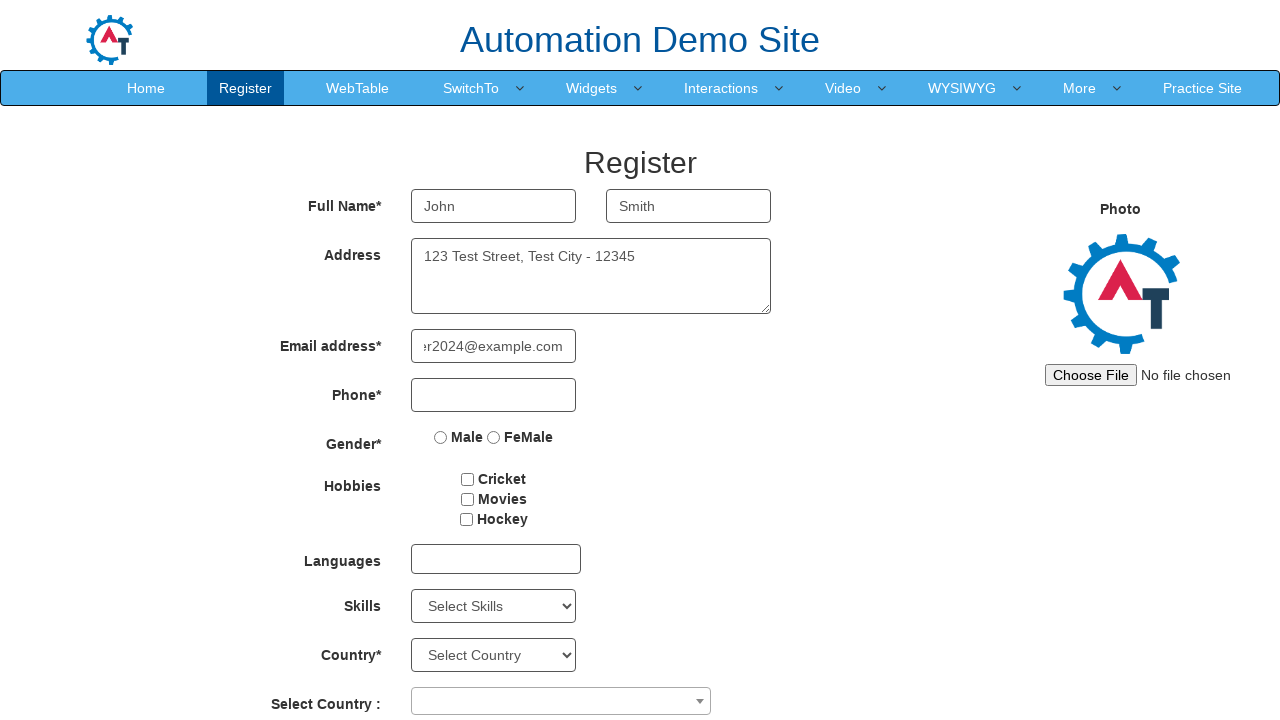

Filled Phone Number field with '9876543210' on input[type='tel']
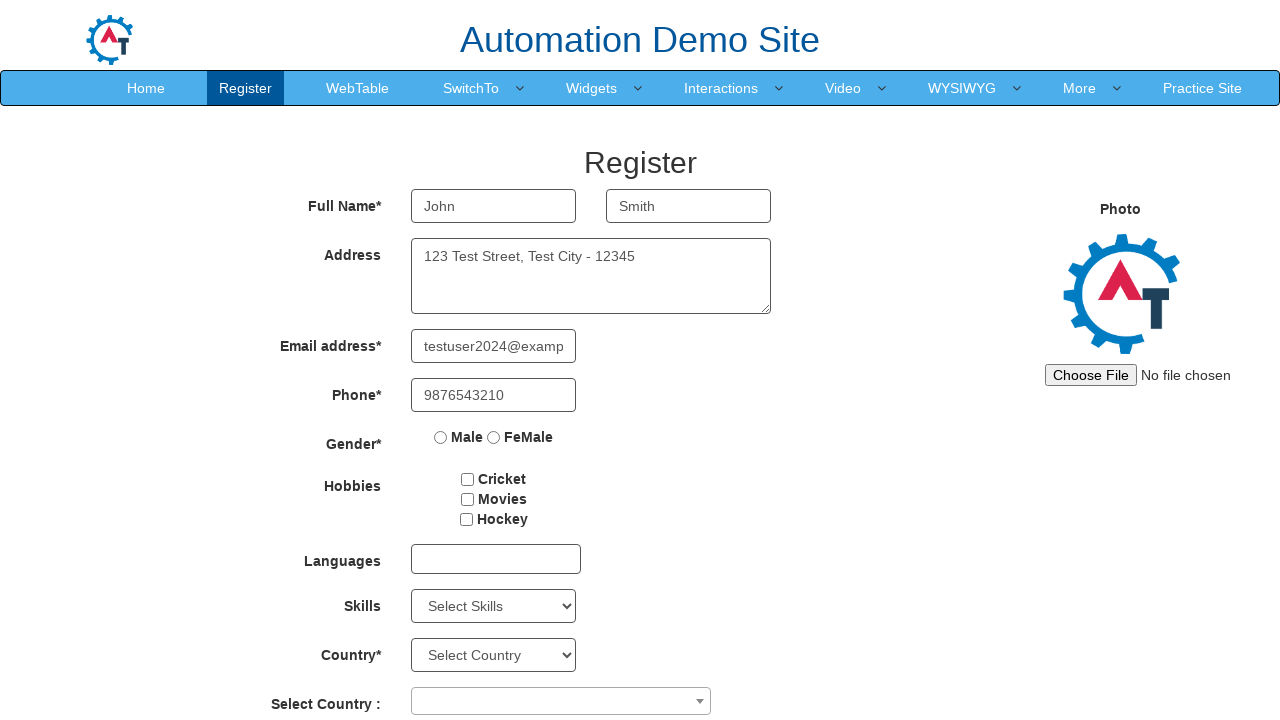

Selected Gender option 'Male' at (441, 437) on input[value='Male']
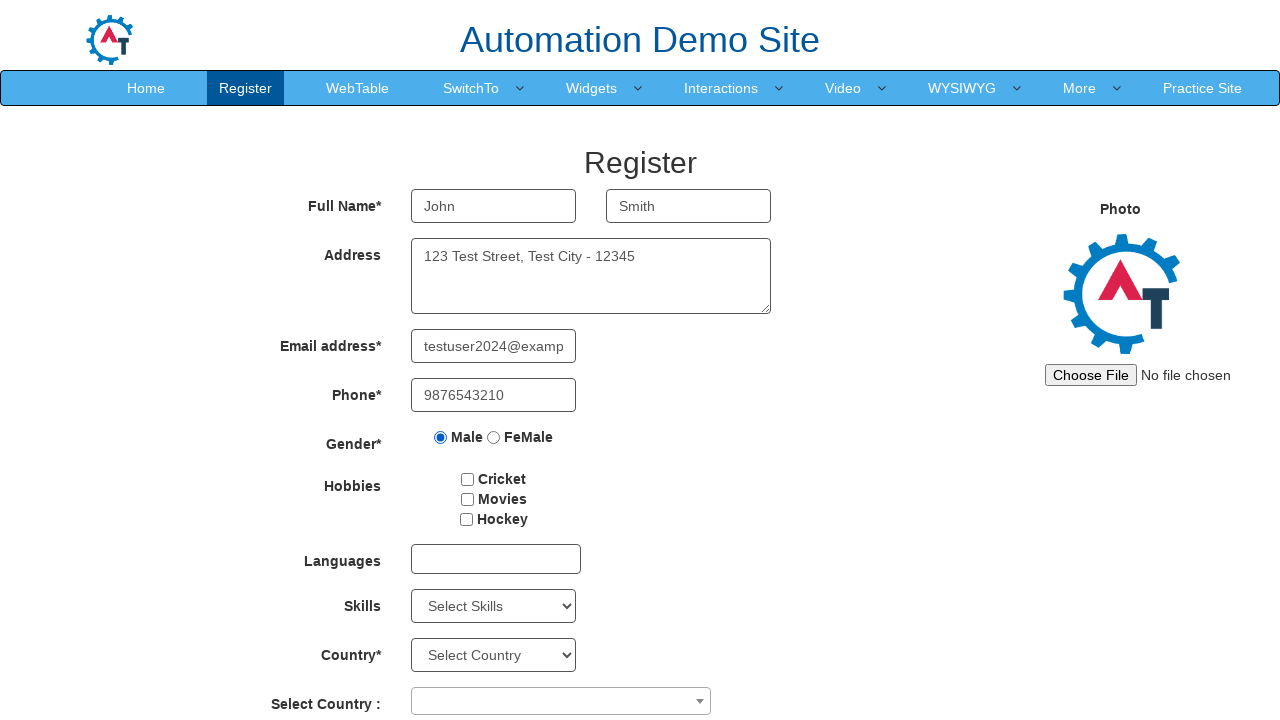

Selected first hobby (checkbox1) at (468, 479) on #checkbox1
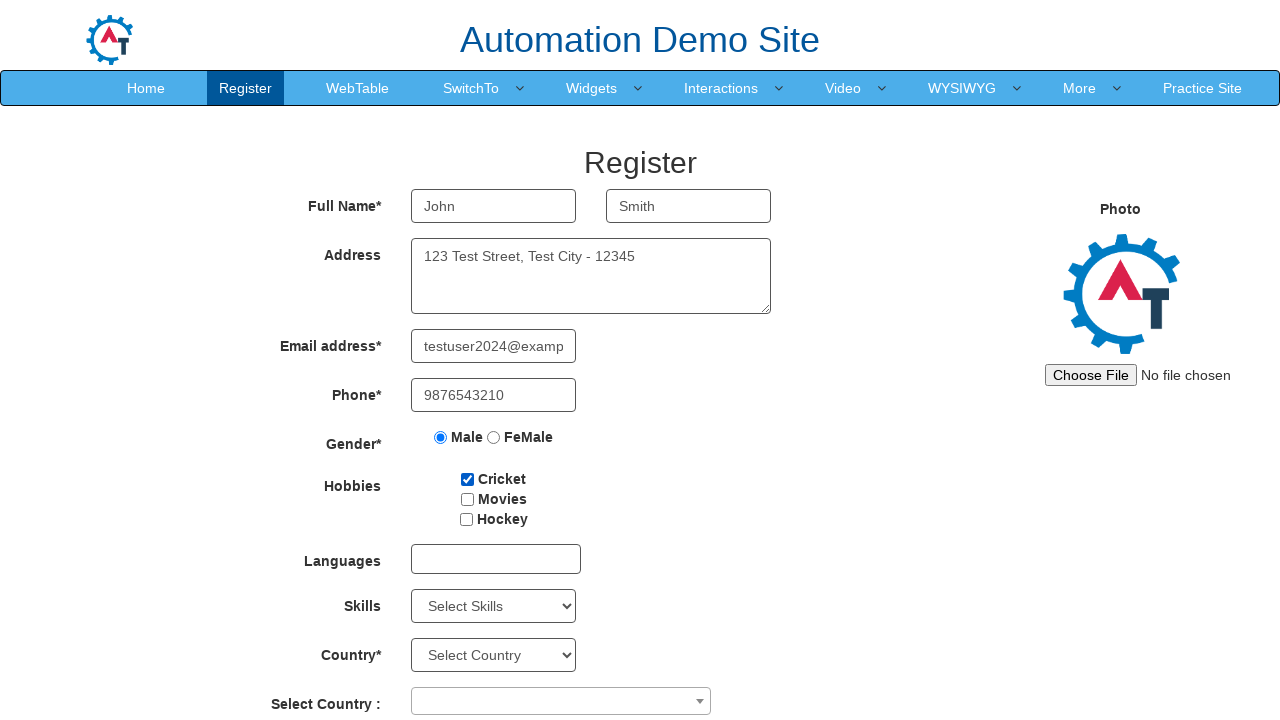

Selected second hobby (checkbox2) at (467, 499) on #checkbox2
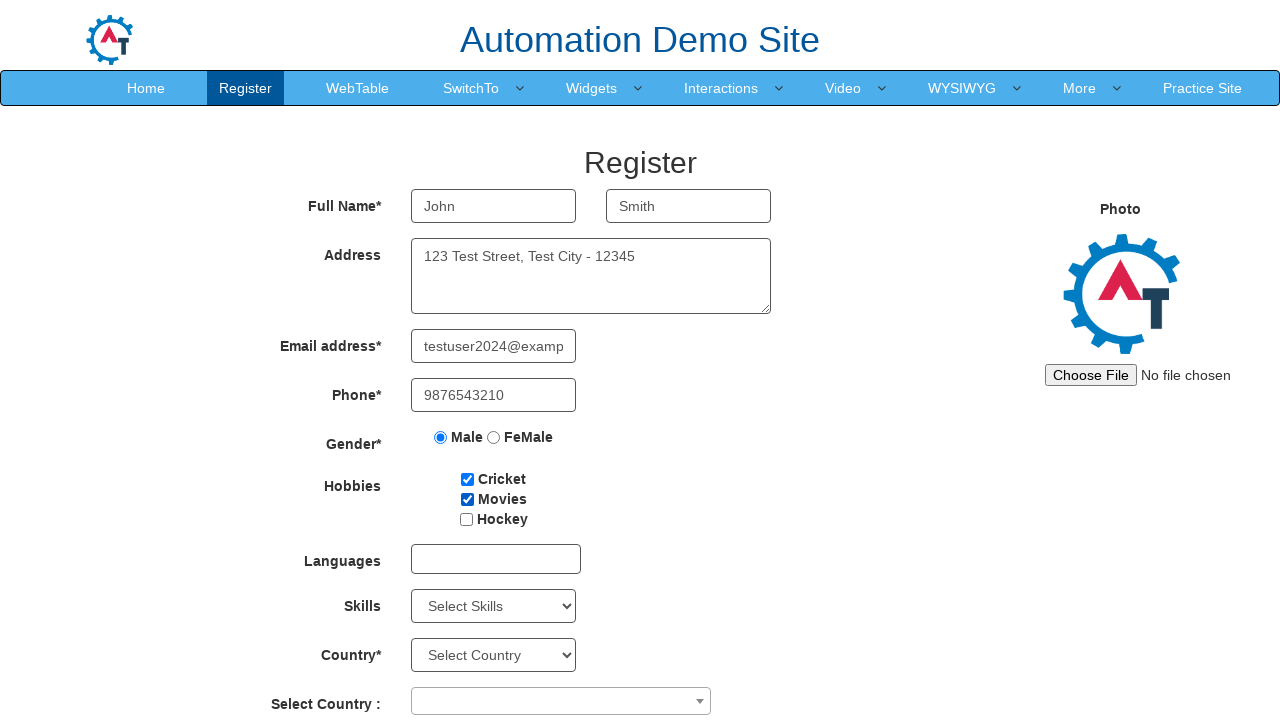

Selected third hobby (checkbox3) at (466, 519) on #checkbox3
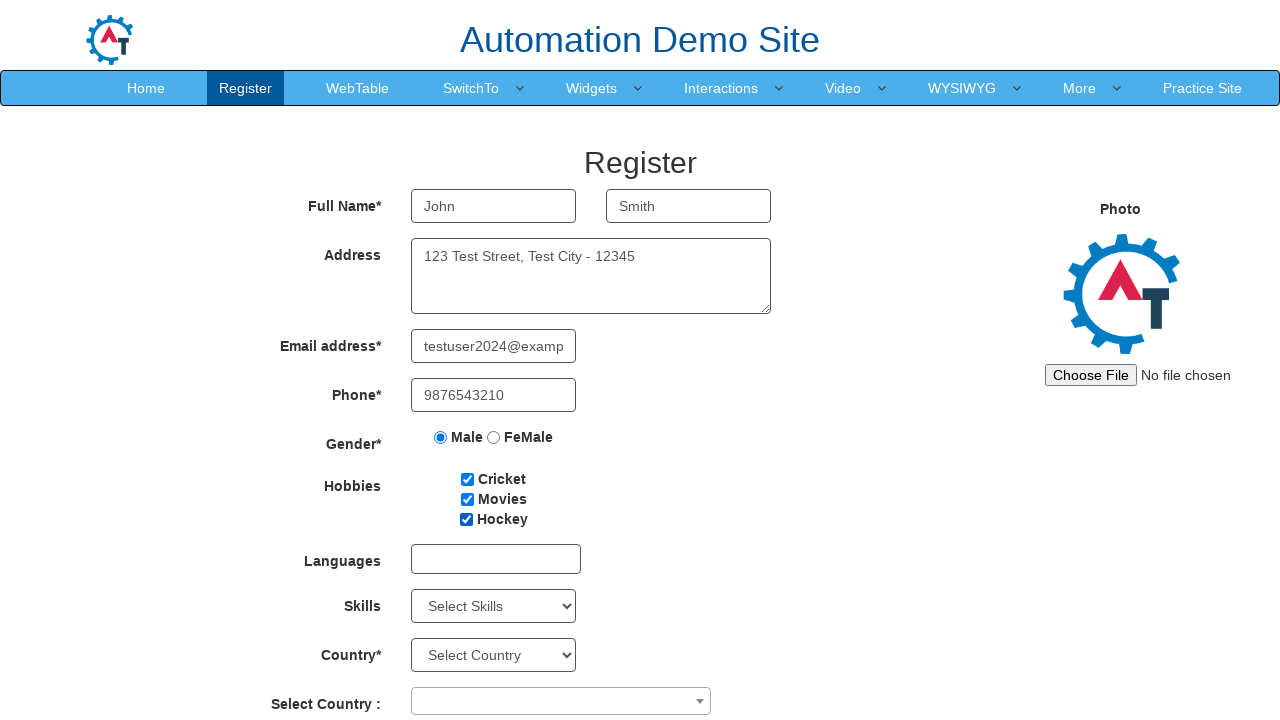

Clicked language selection dropdown at (496, 559) on div#msdd
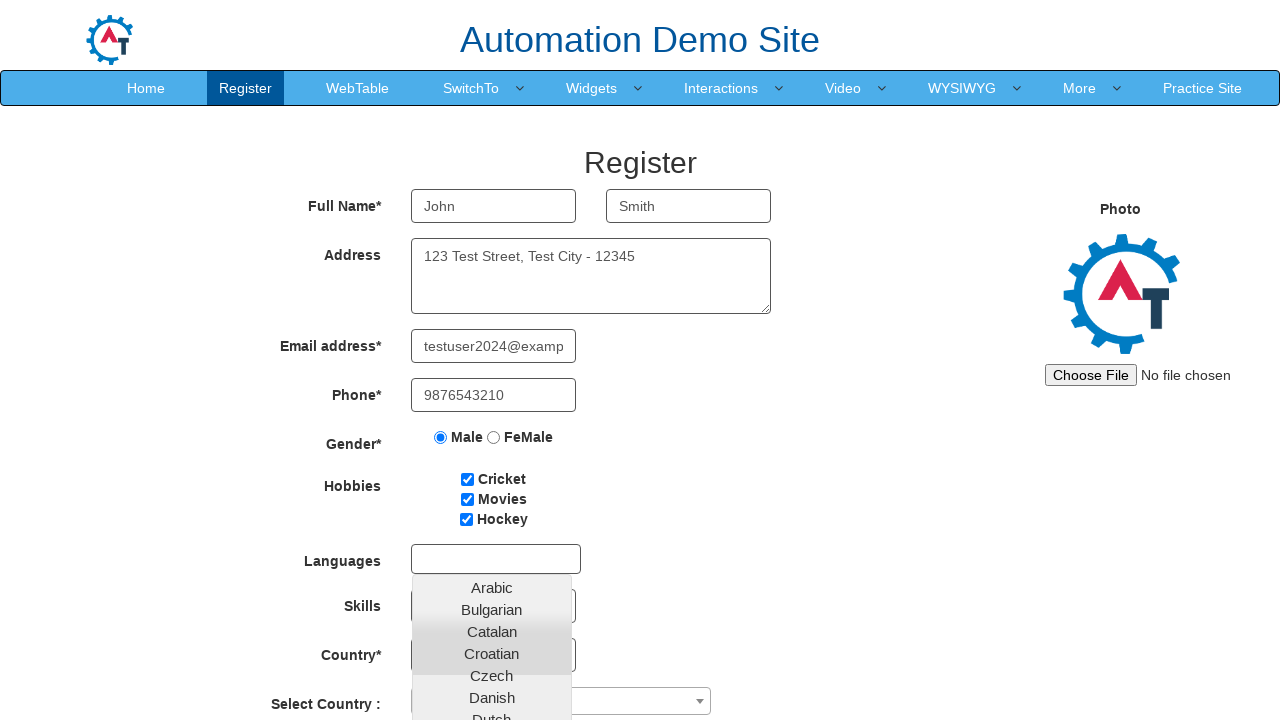

Selected English from language options at (492, 457) on a:has-text('English')
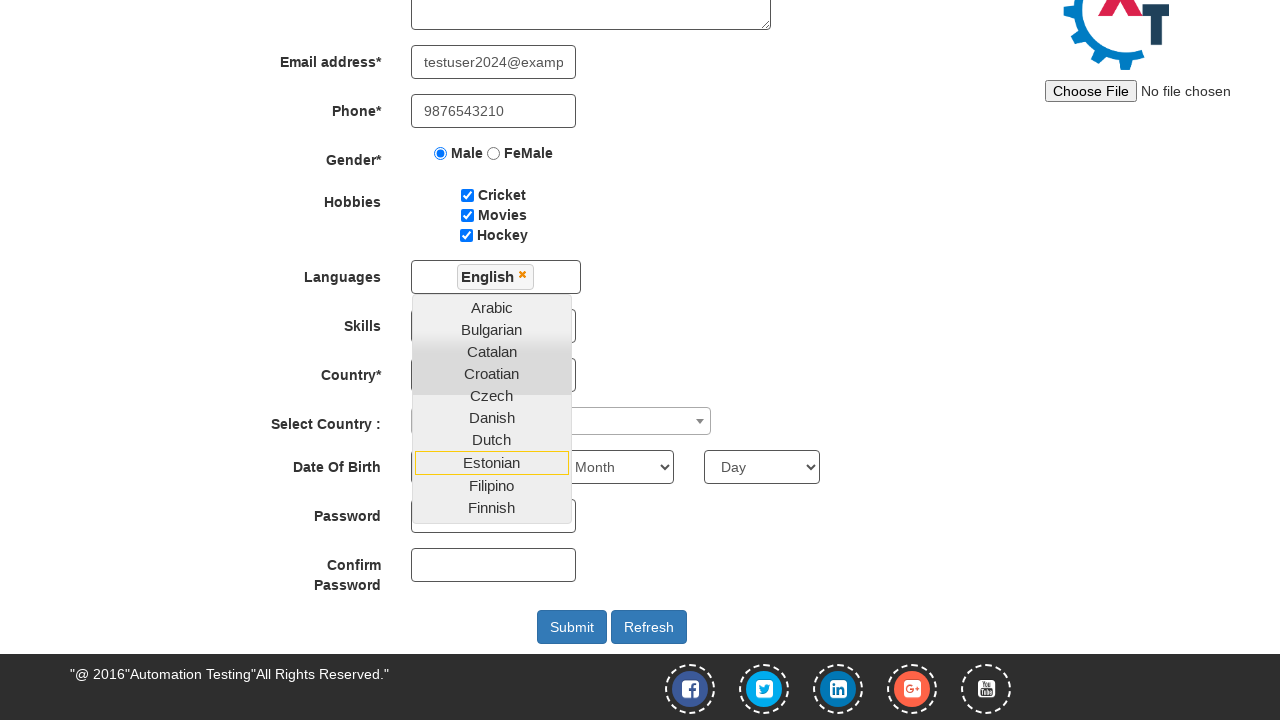

Selected Arabic from language options at (492, 307) on a:has-text('Arabic')
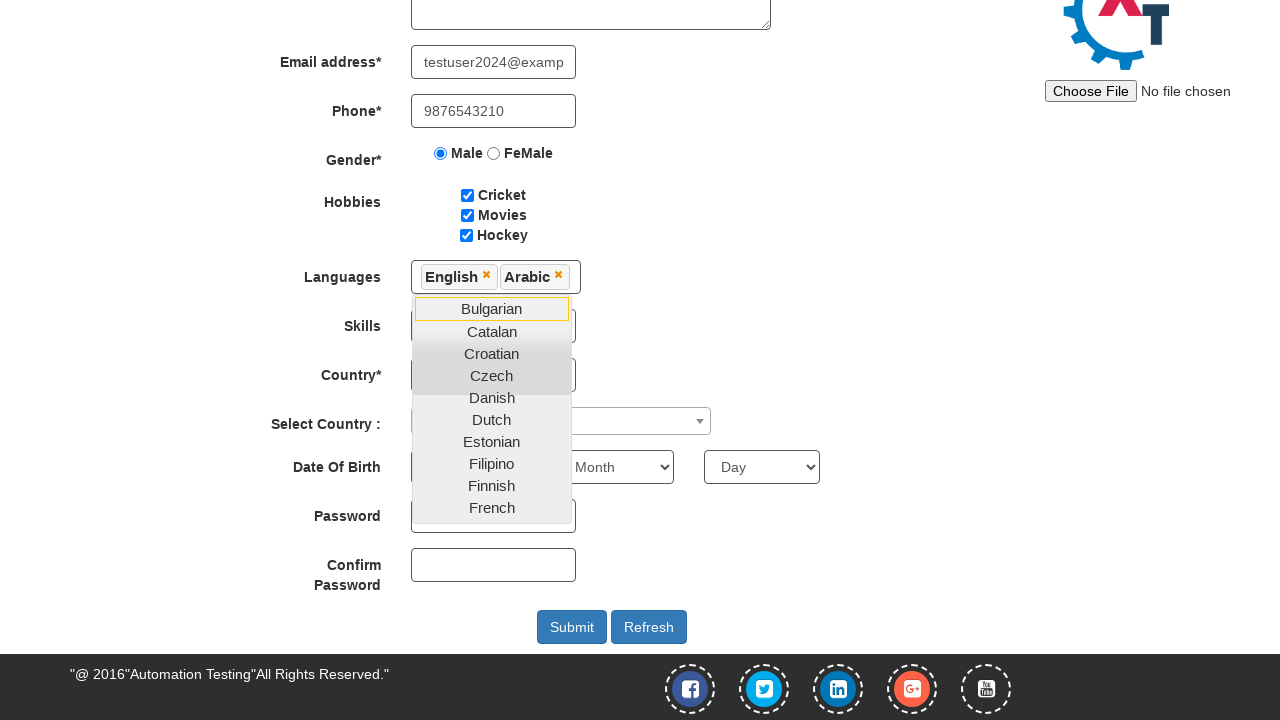

Selected Dutch from language options at (492, 419) on a:has-text('Dutch')
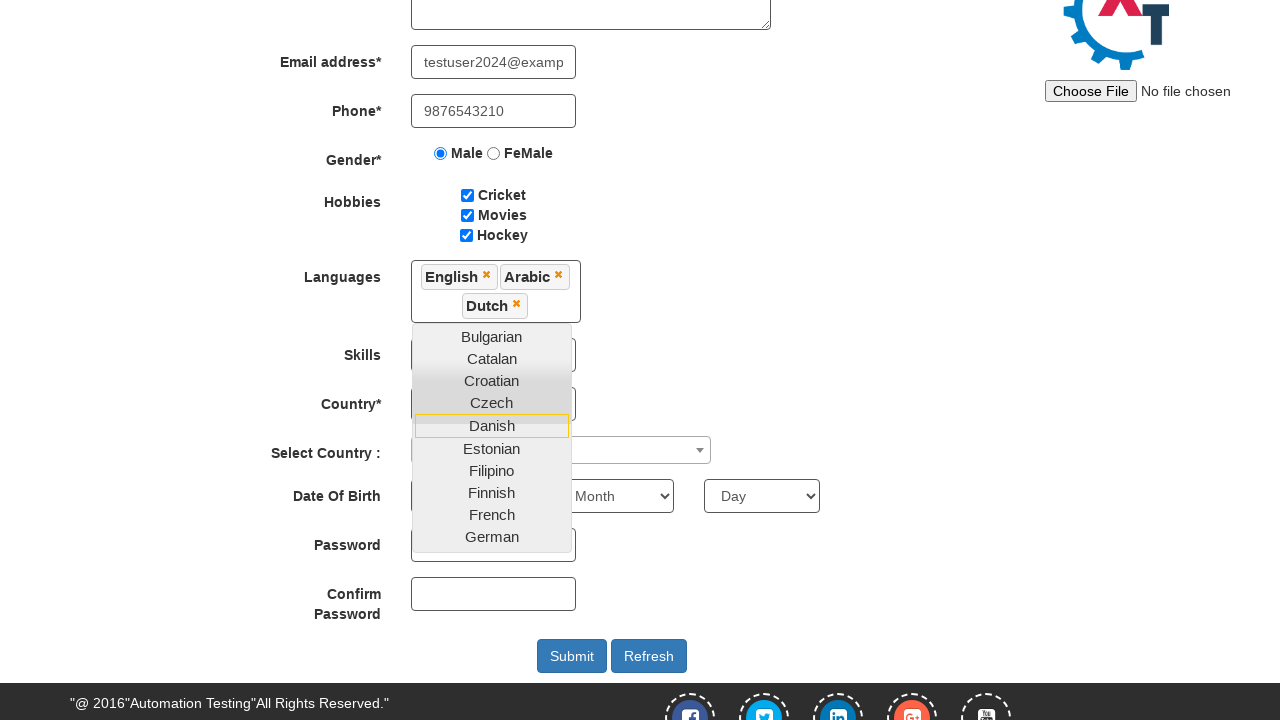

Selected 'Java' from Skills dropdown on #Skills
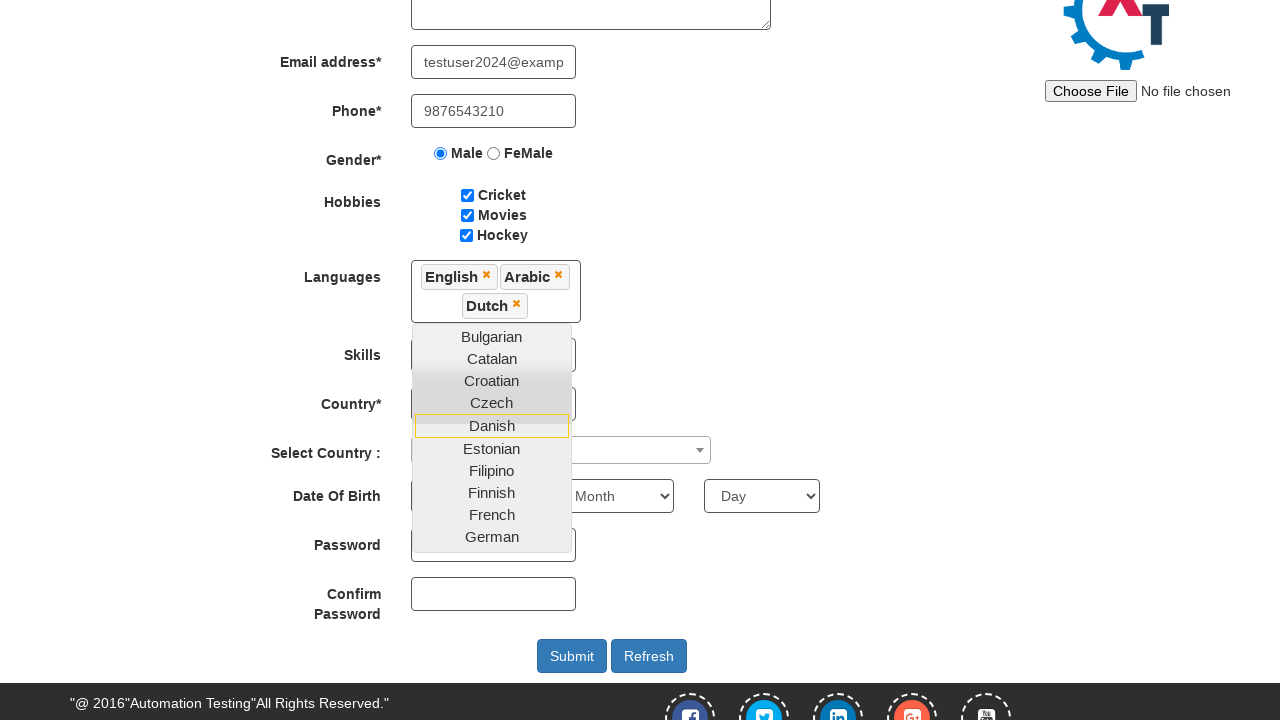

Selected Year '1994' for Date of Birth on select[placeholder='Year']
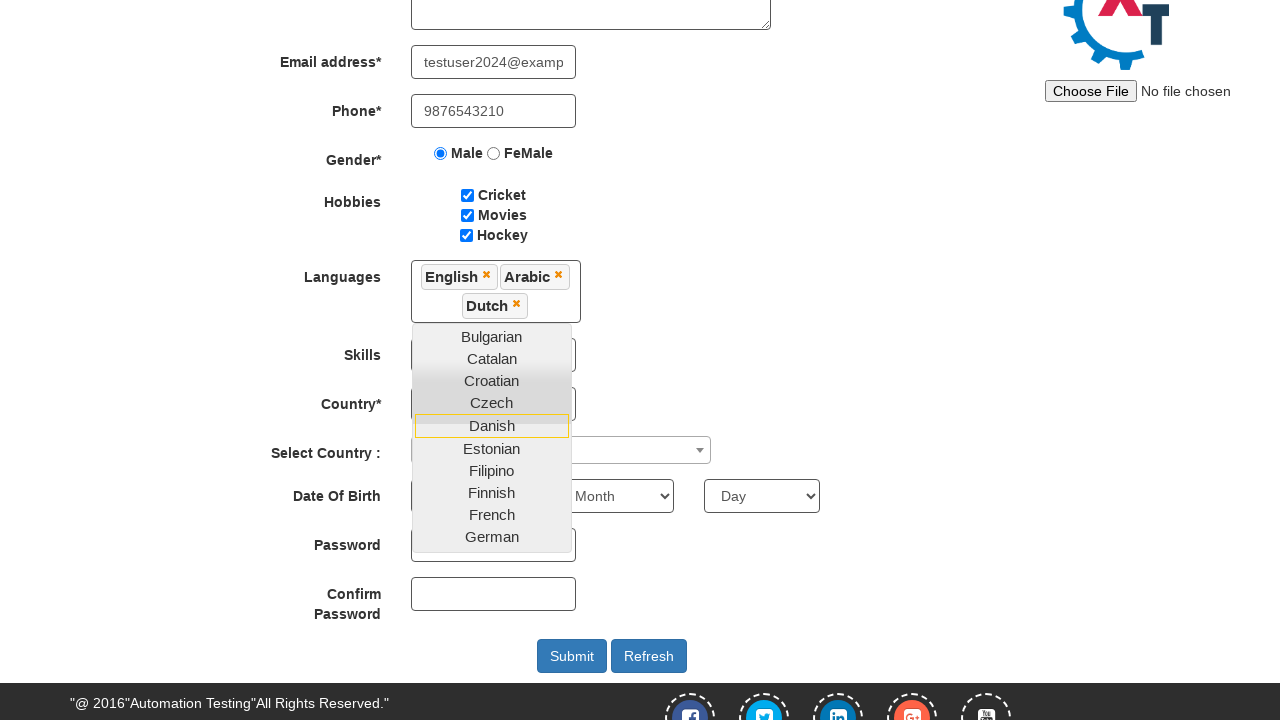

Selected Month 'January' for Date of Birth on select[placeholder='Month']
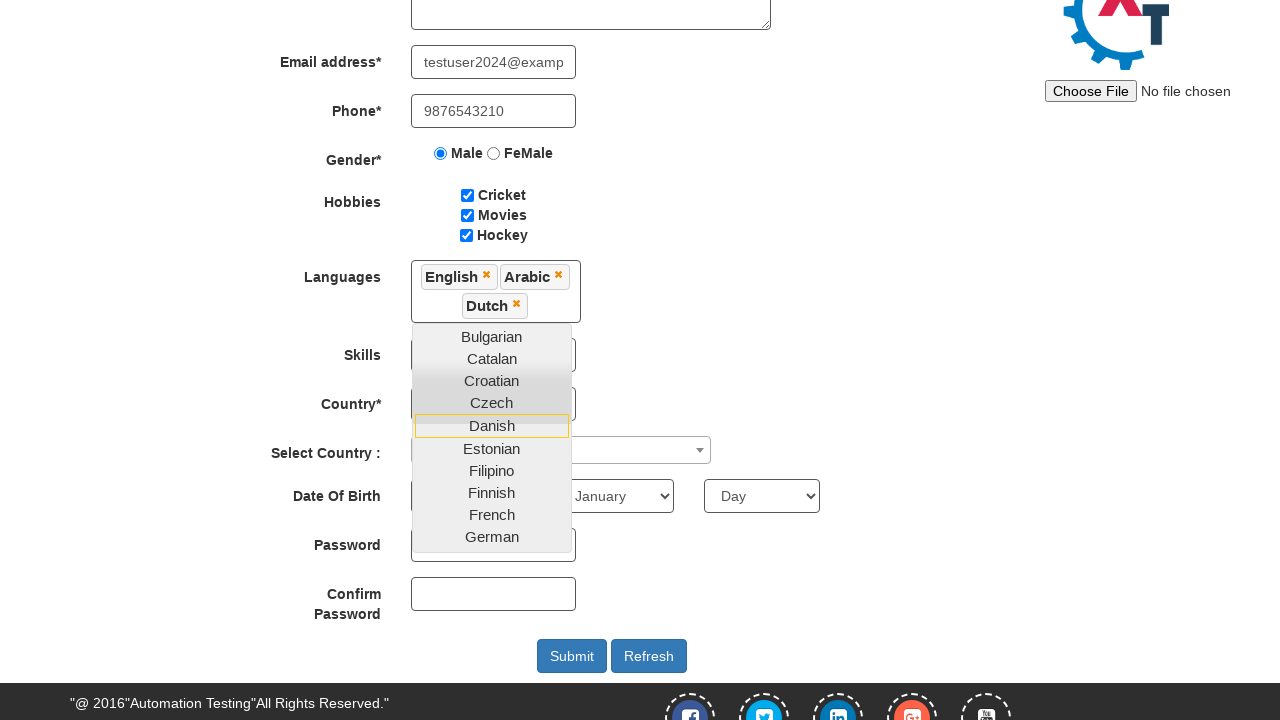

Selected Day '17' for Date of Birth on select[placeholder='Day']
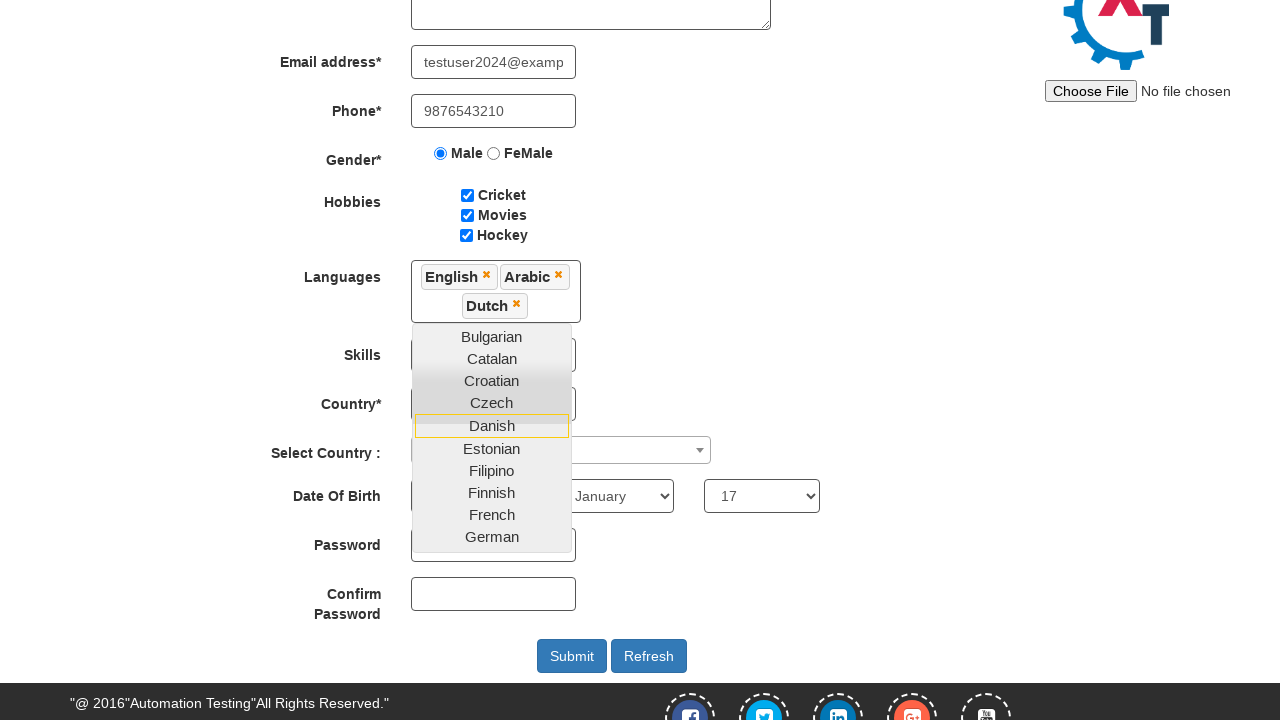

Filled password field with 'Test@123' on #firstpassword
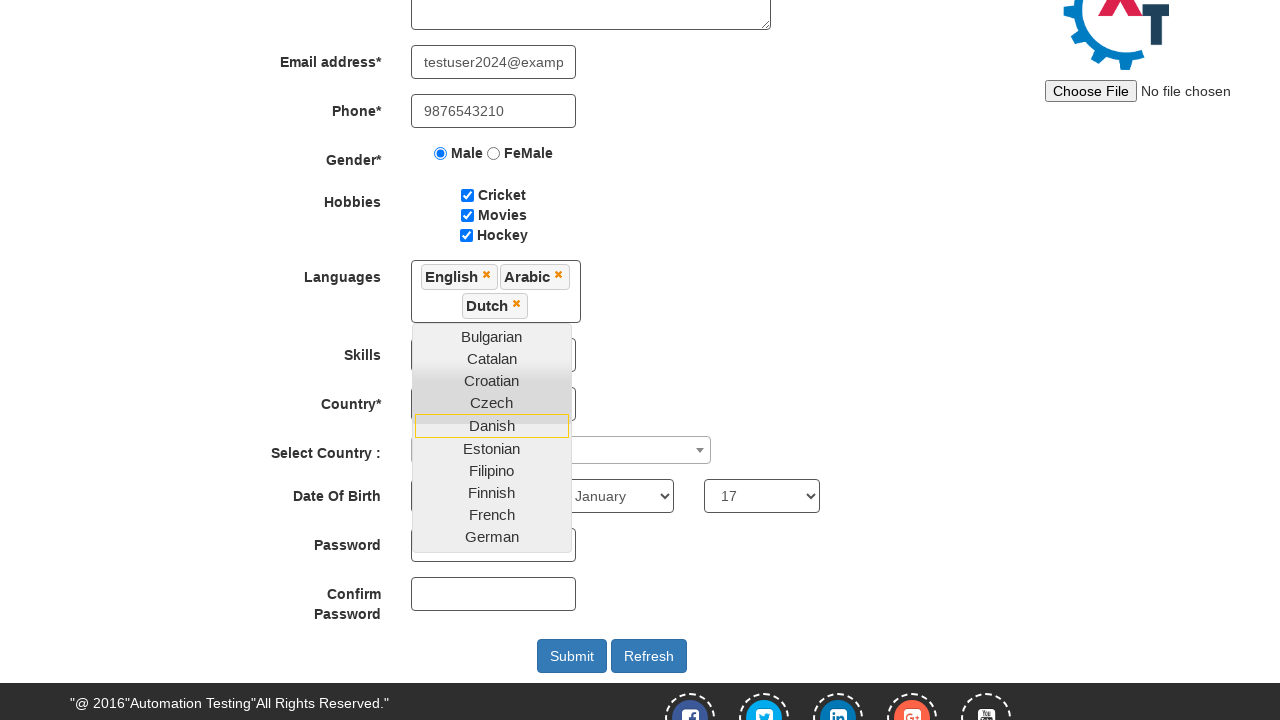

Filled confirm password field with 'Test@123' on #secondpassword
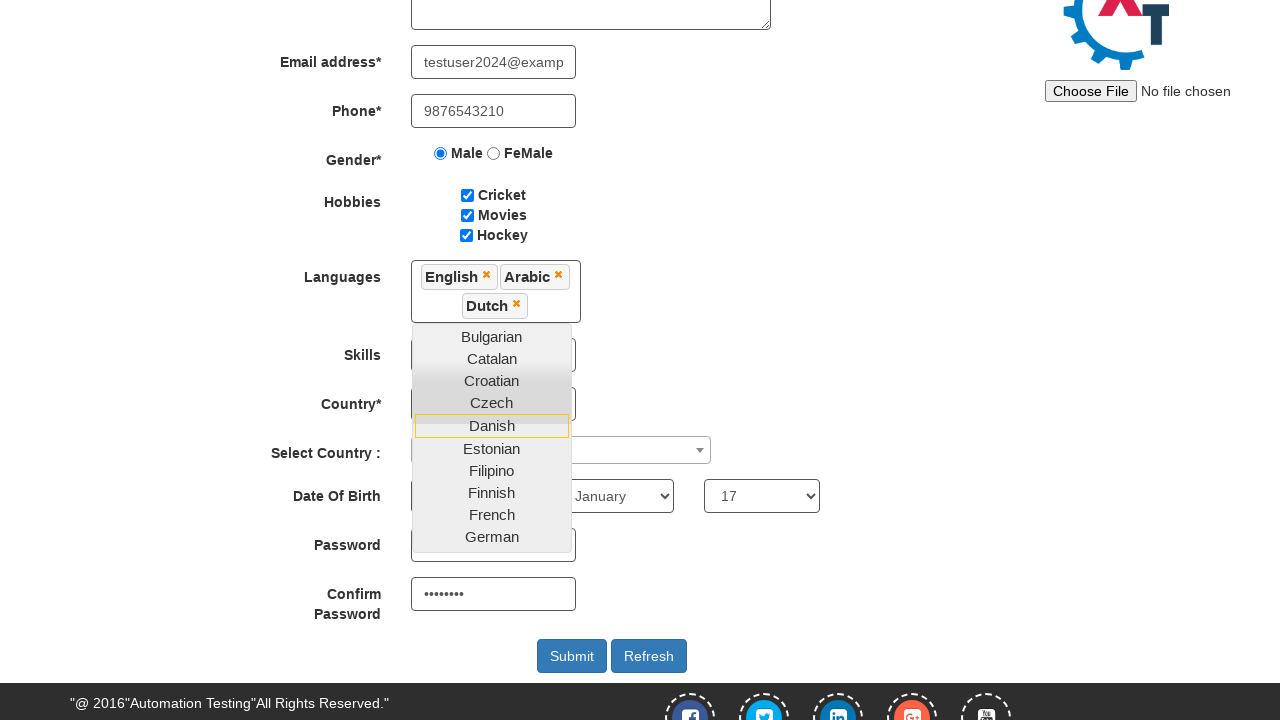

Clicked Submit button to complete registration form at (572, 656) on #submitbtn
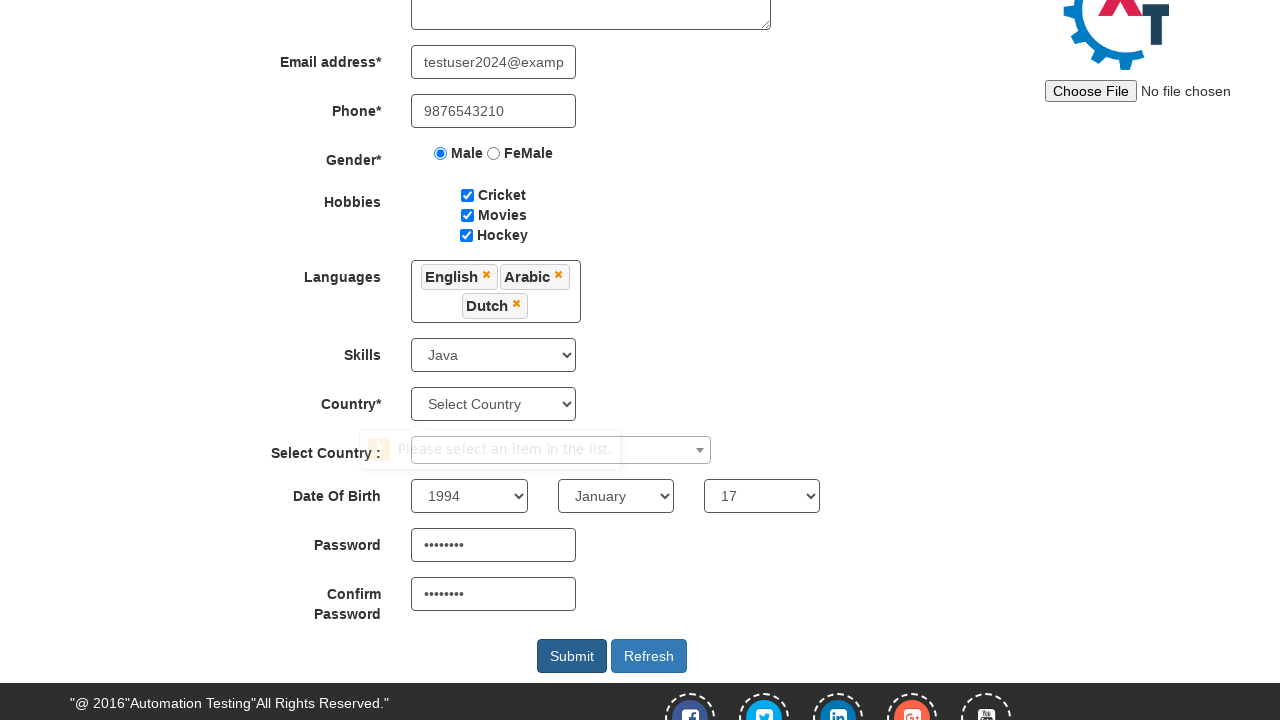

Waited 2 seconds for form submission to complete
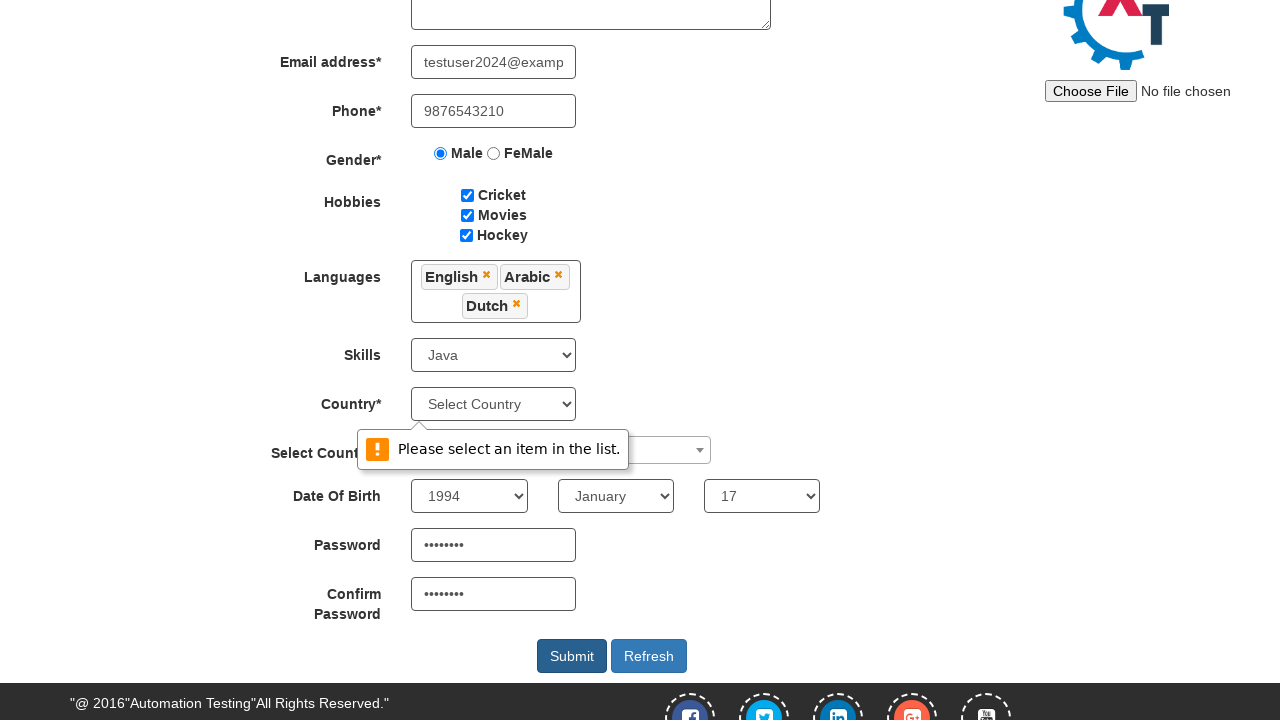

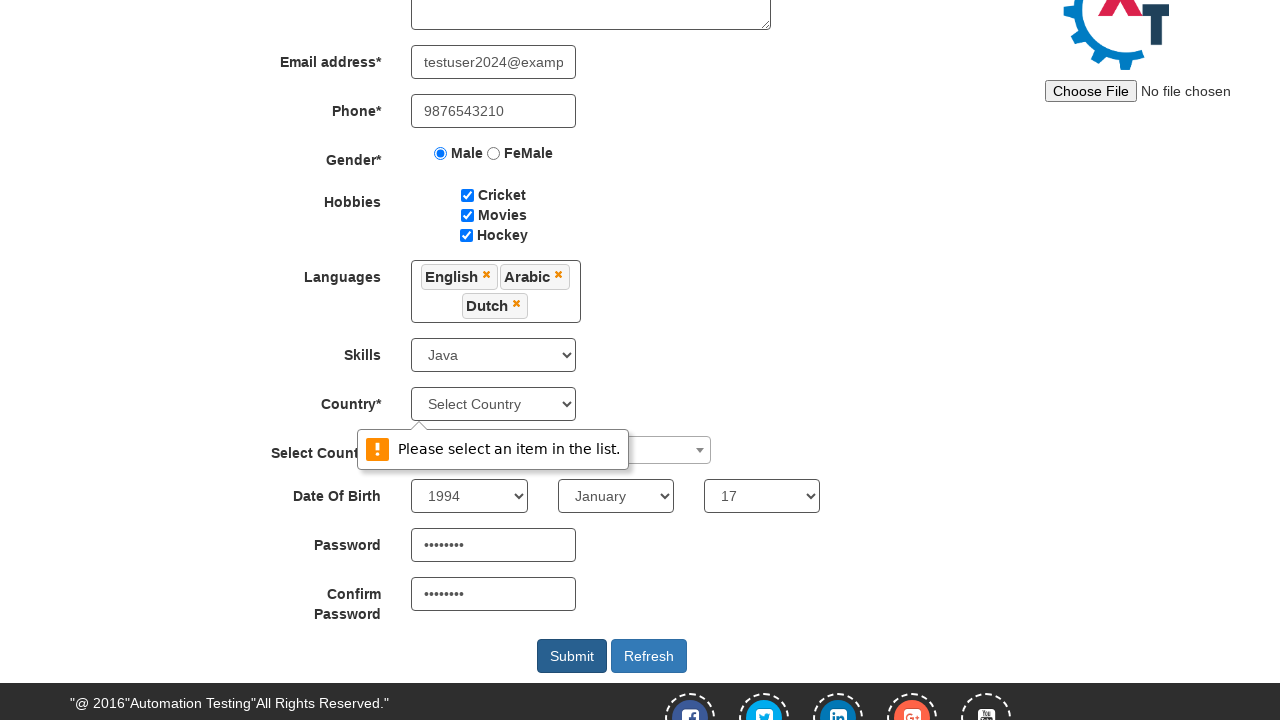